Navigates to the Blog page and iterates through all blog post links to click on them

Starting URL: https://marcogarujo.netlify.app/

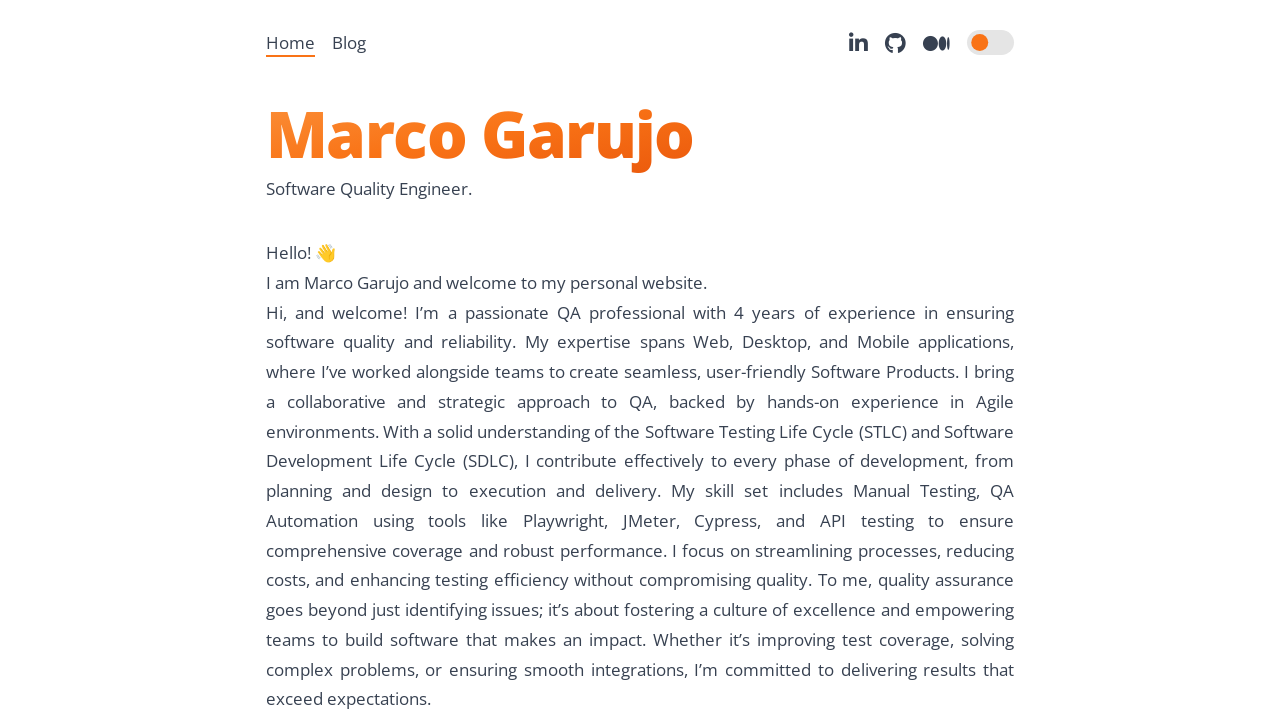

Clicked Blog navigation link at (349, 42) on internal:role=link[name="Blog"s]
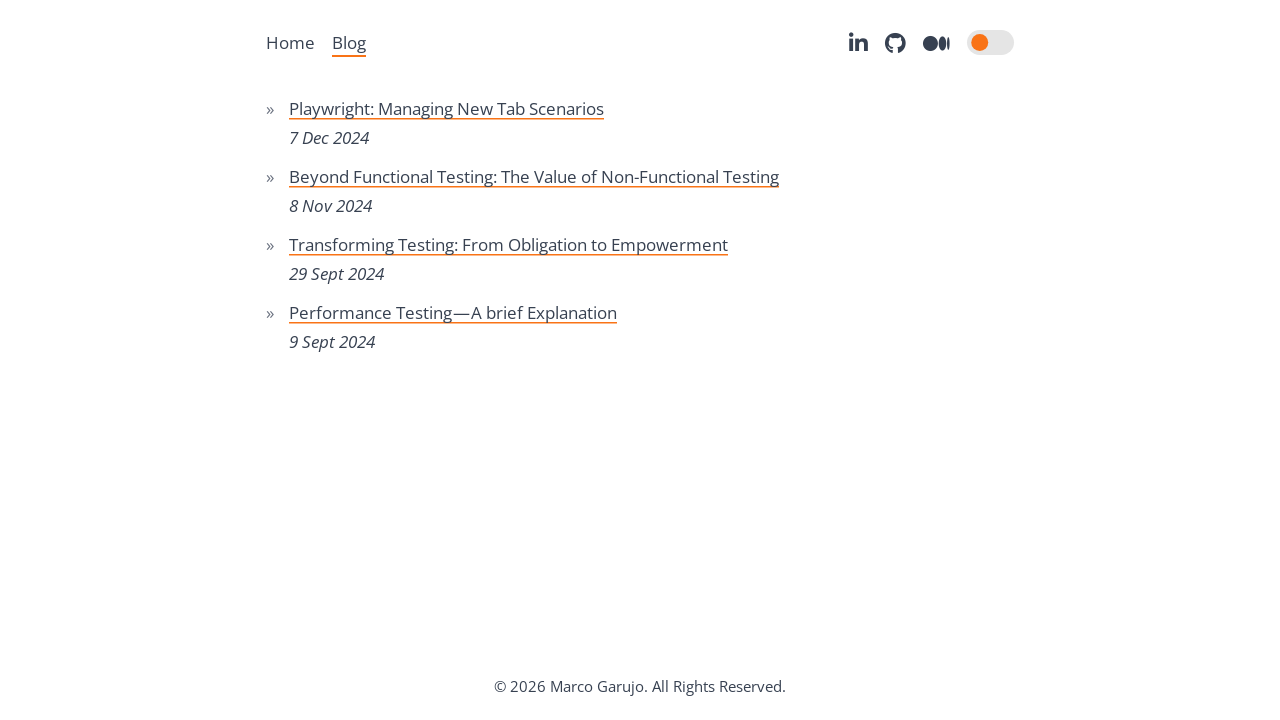

Blog posts list loaded
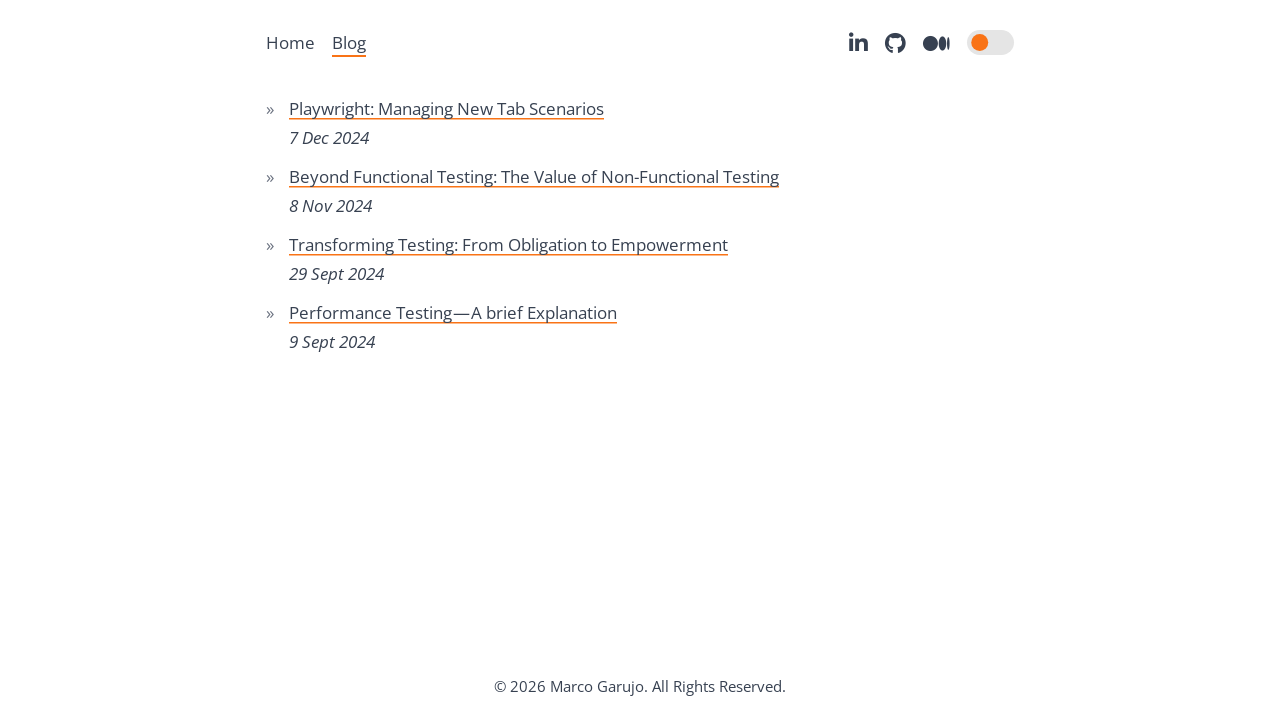

Clicked a blog post link at (447, 108) on ul#listOfPosts > li >> nth=0 >> a
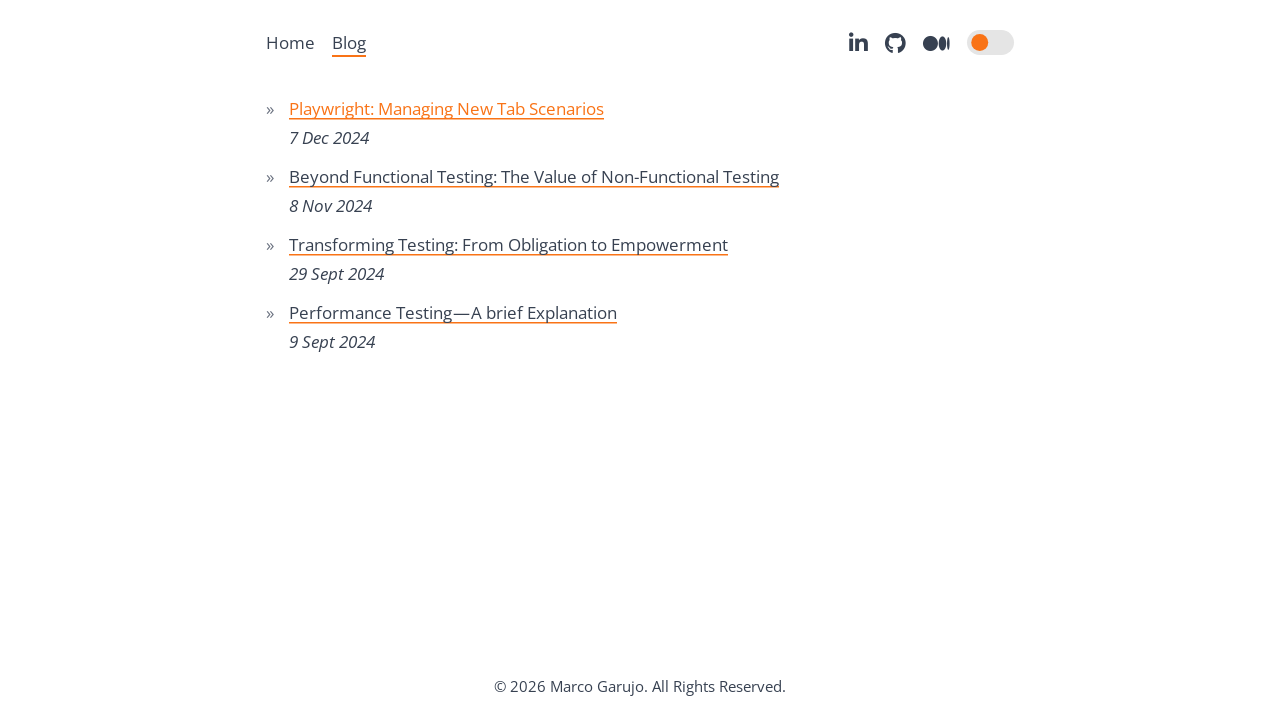

Clicked a blog post link at (534, 176) on ul#listOfPosts > li >> nth=1 >> a
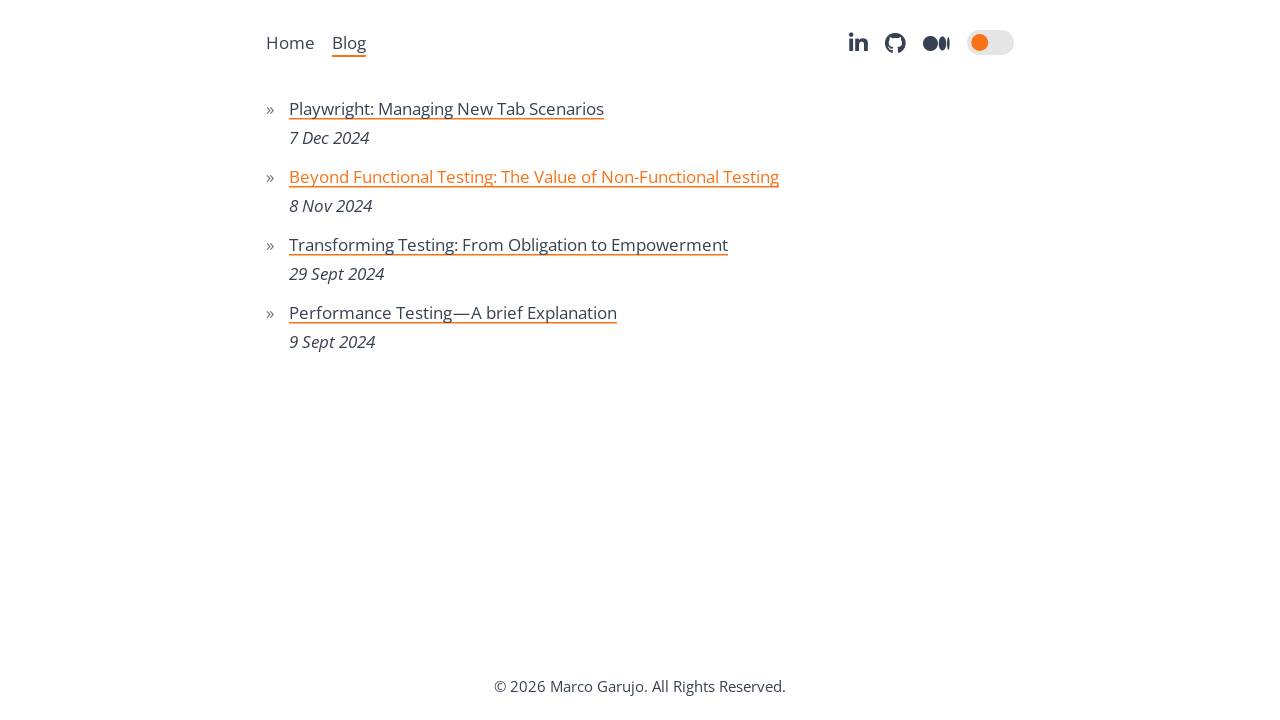

Clicked a blog post link at (509, 244) on ul#listOfPosts > li >> nth=2 >> a
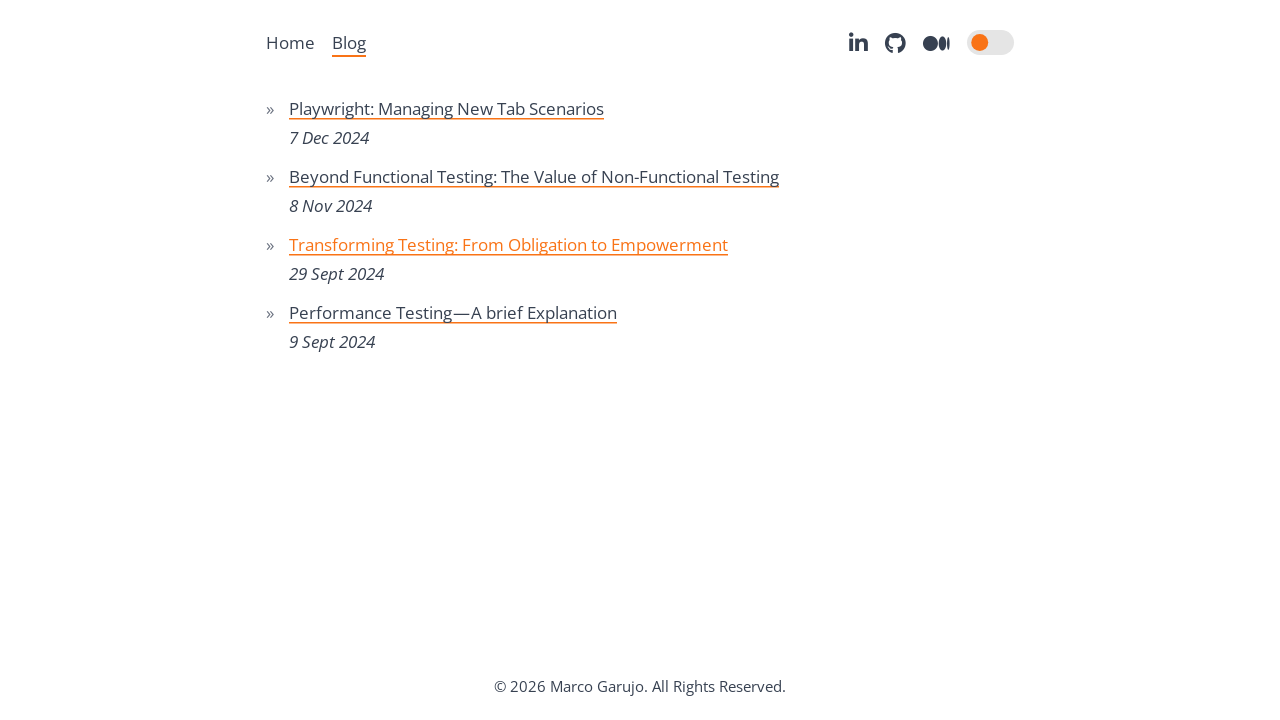

Clicked a blog post link at (453, 312) on ul#listOfPosts > li >> nth=3 >> a
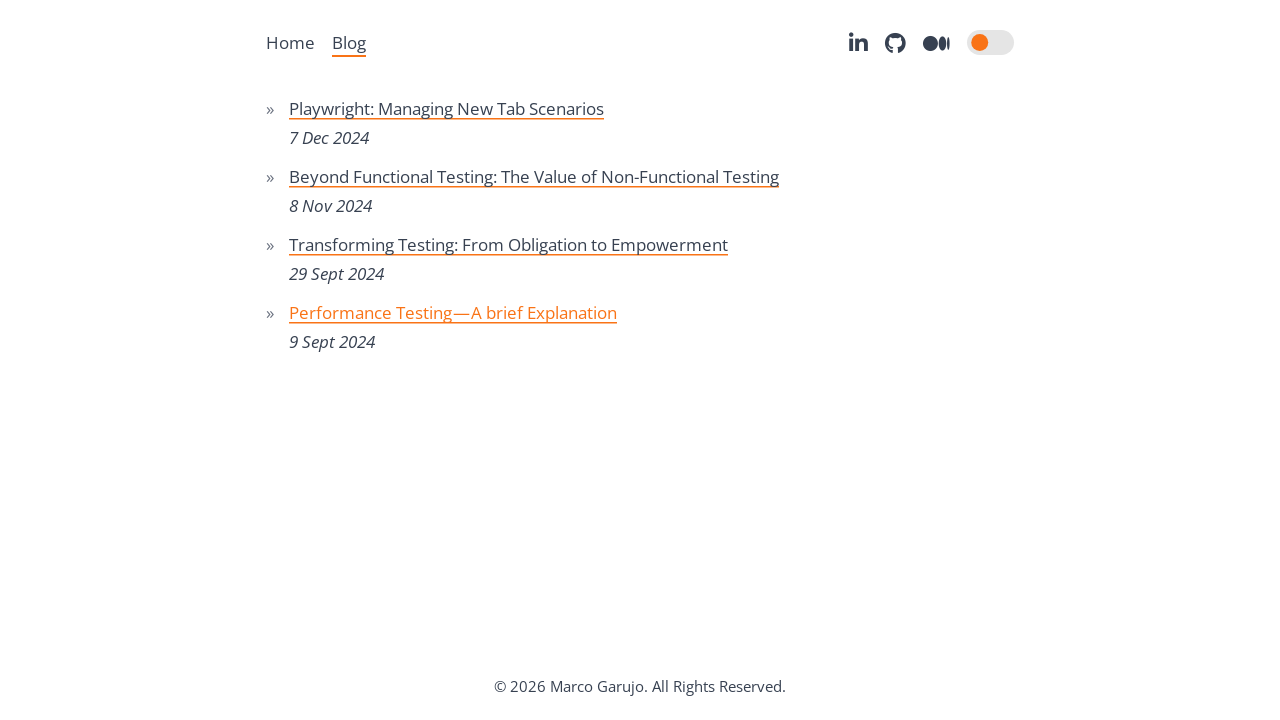

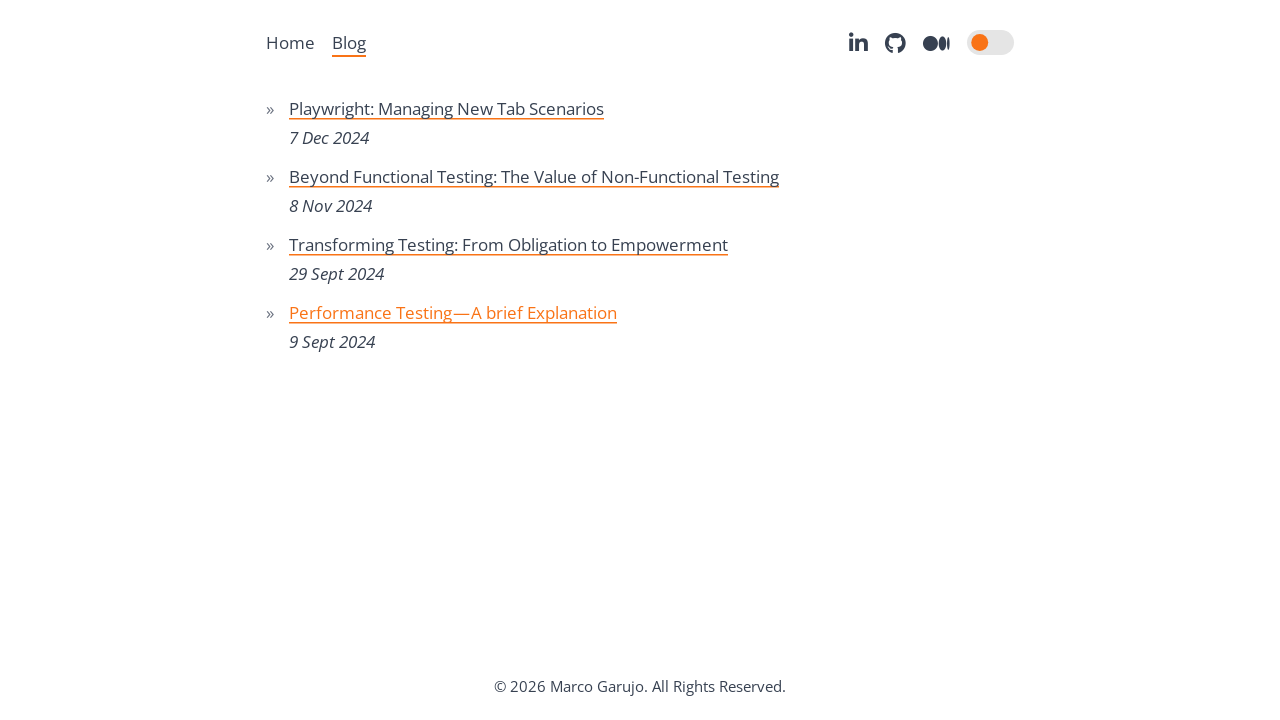